Tests drag and drop functionality by dragging a source element onto a target element within an iframe using the dragAndDrop action.

Starting URL: https://jqueryui.com/droppable/

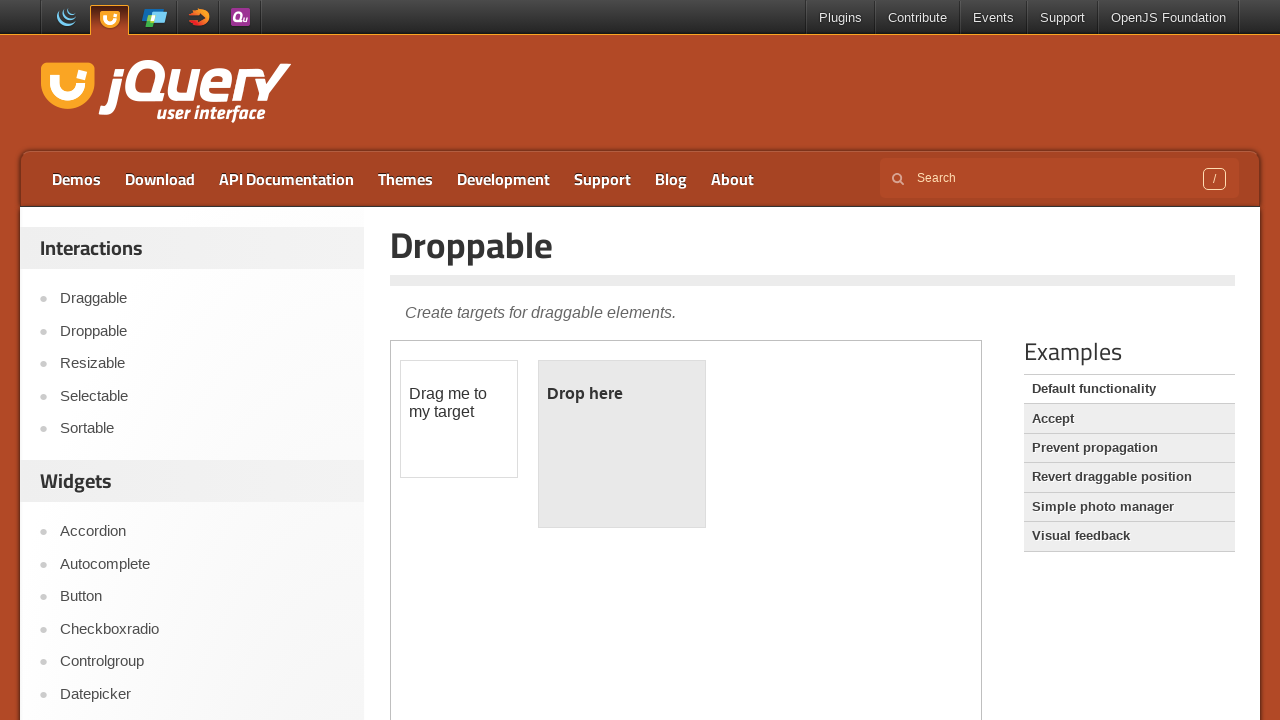

Located the demo-frame iframe containing drag and drop elements
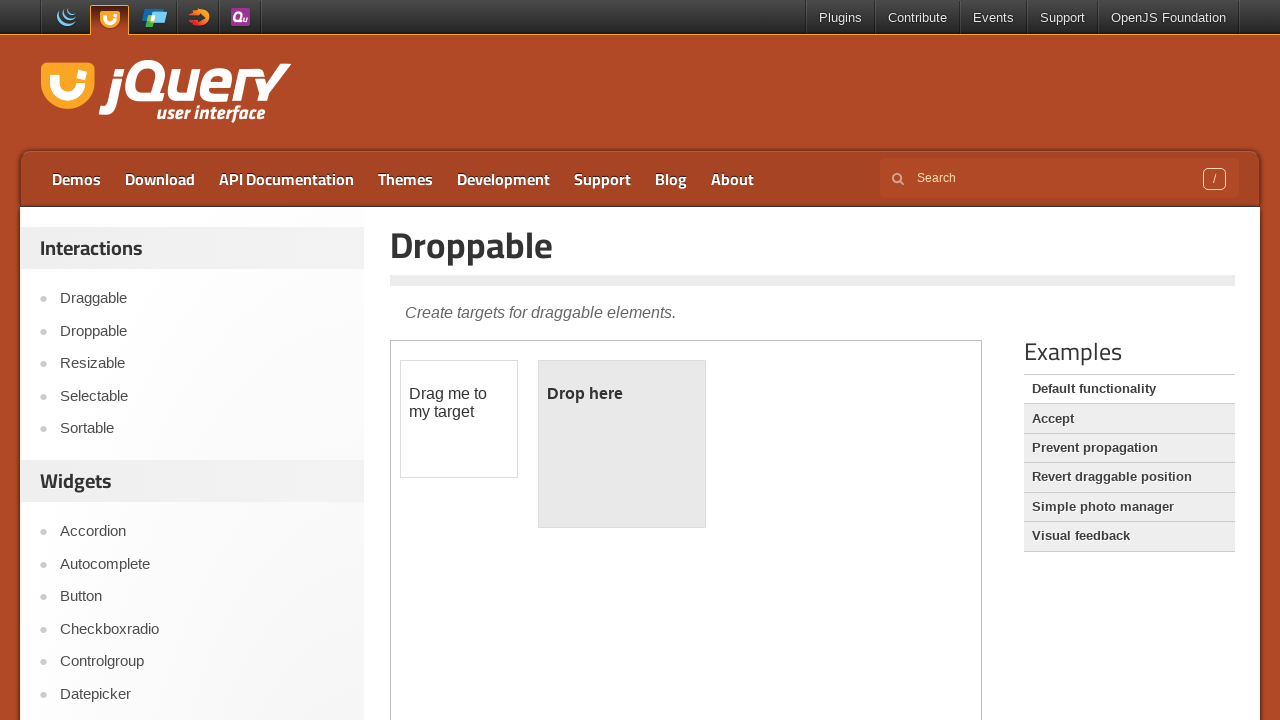

Located the draggable source element
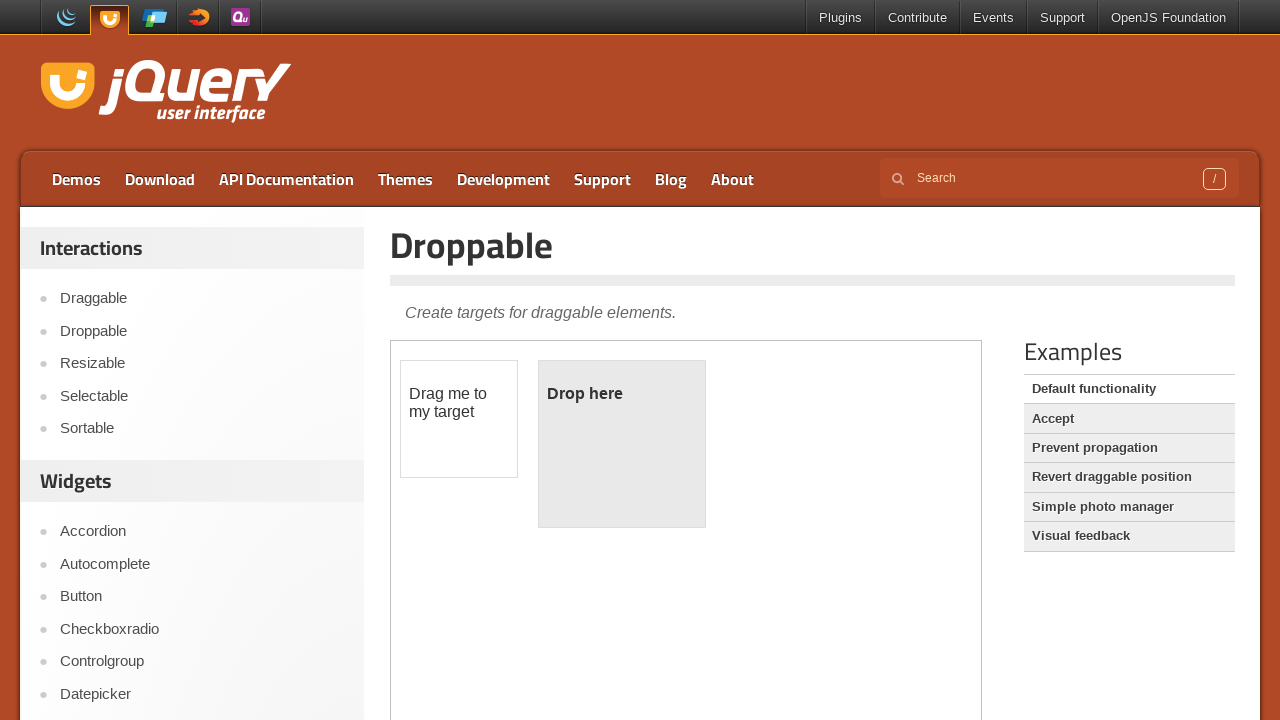

Located the droppable target element
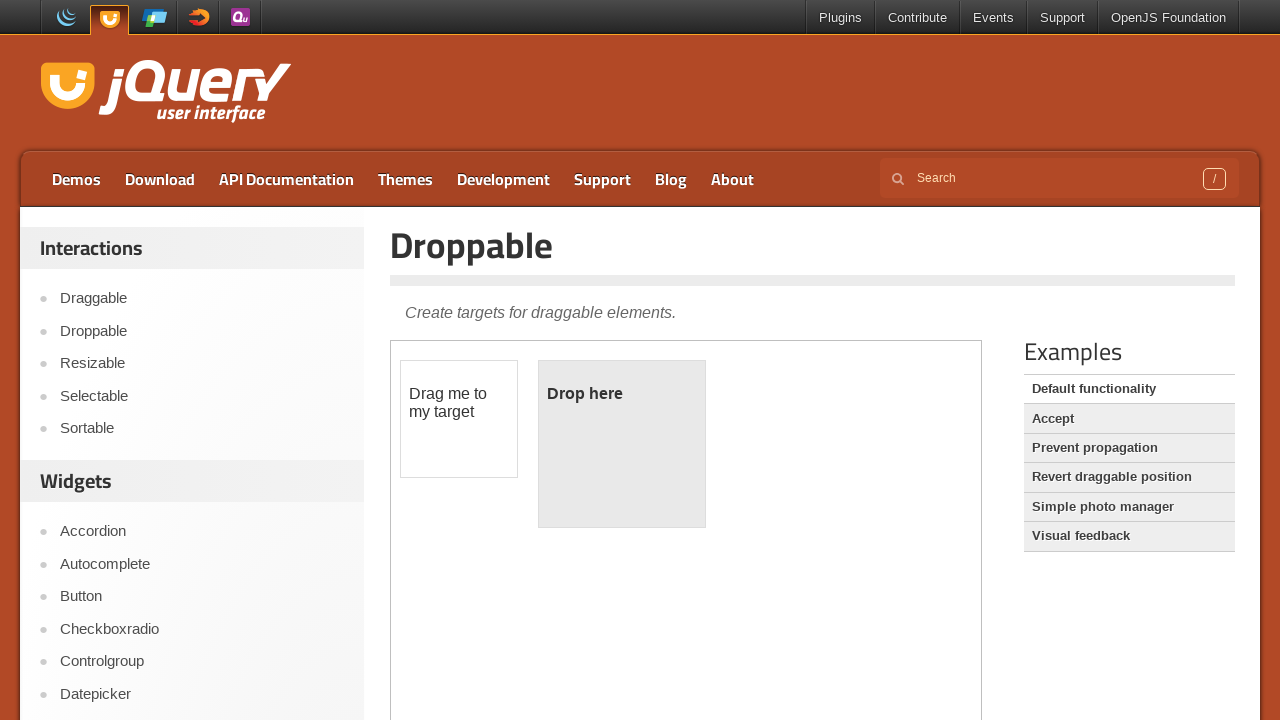

Dragged the source element onto the target element at (622, 444)
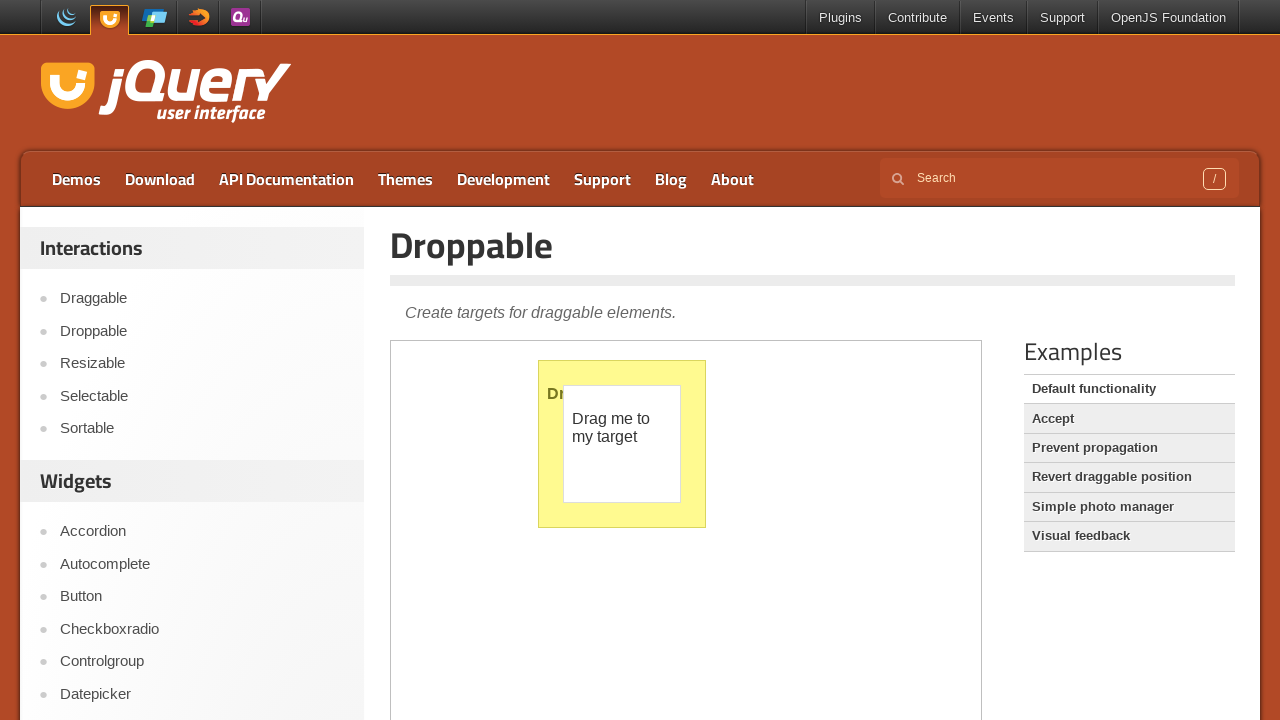

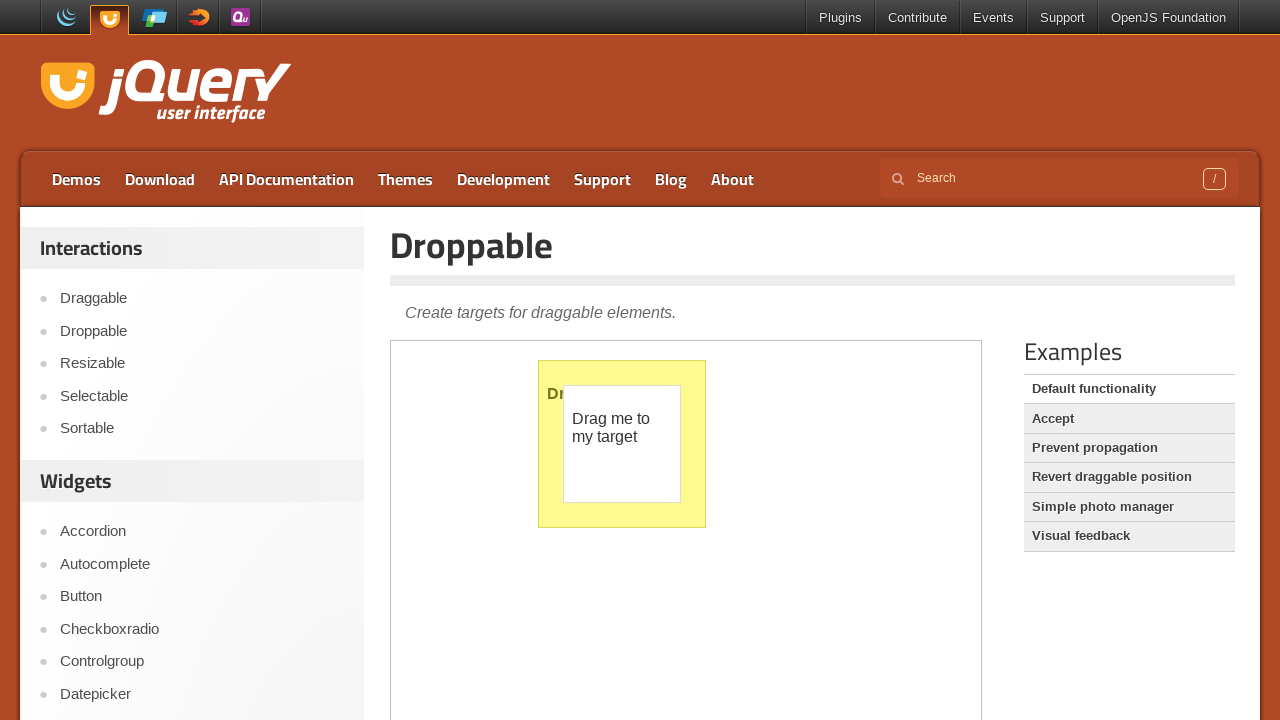